Tests alert handling by clicking a button that triggers an alert and then accepting/dismissing the alert dialog

Starting URL: https://formy-project.herokuapp.com/switch-window

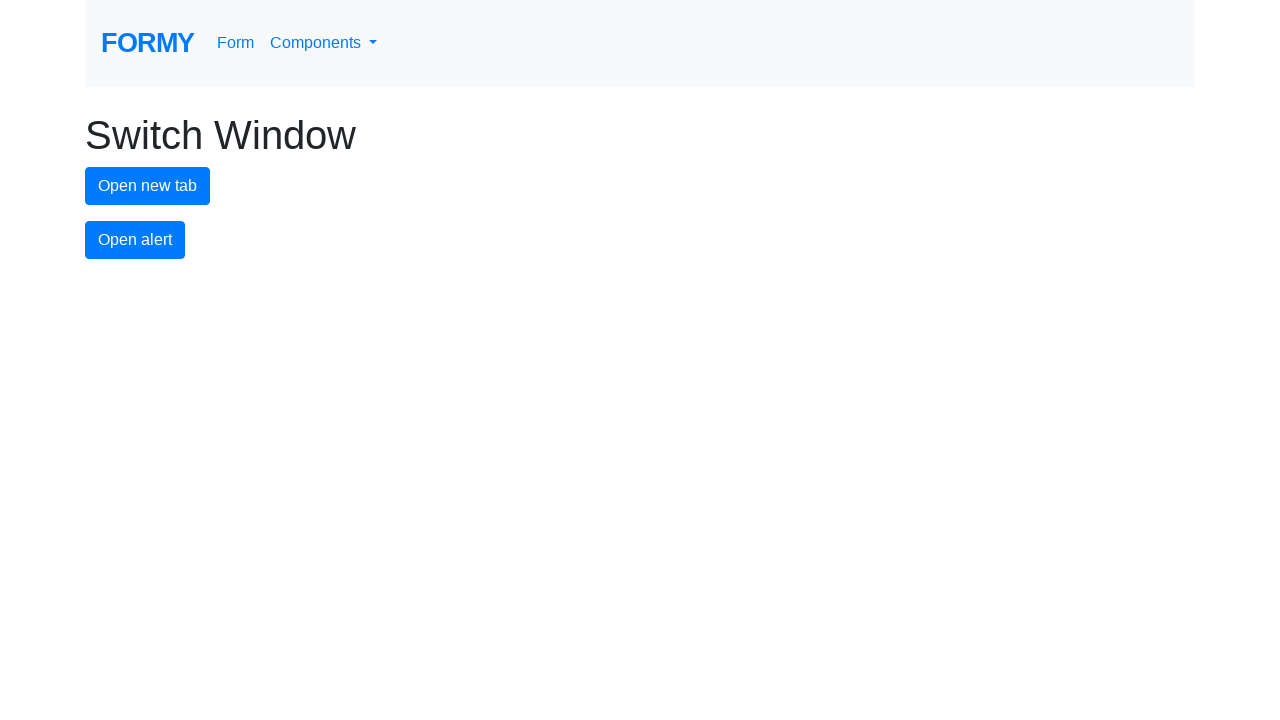

Set up dialog handler to accept alerts
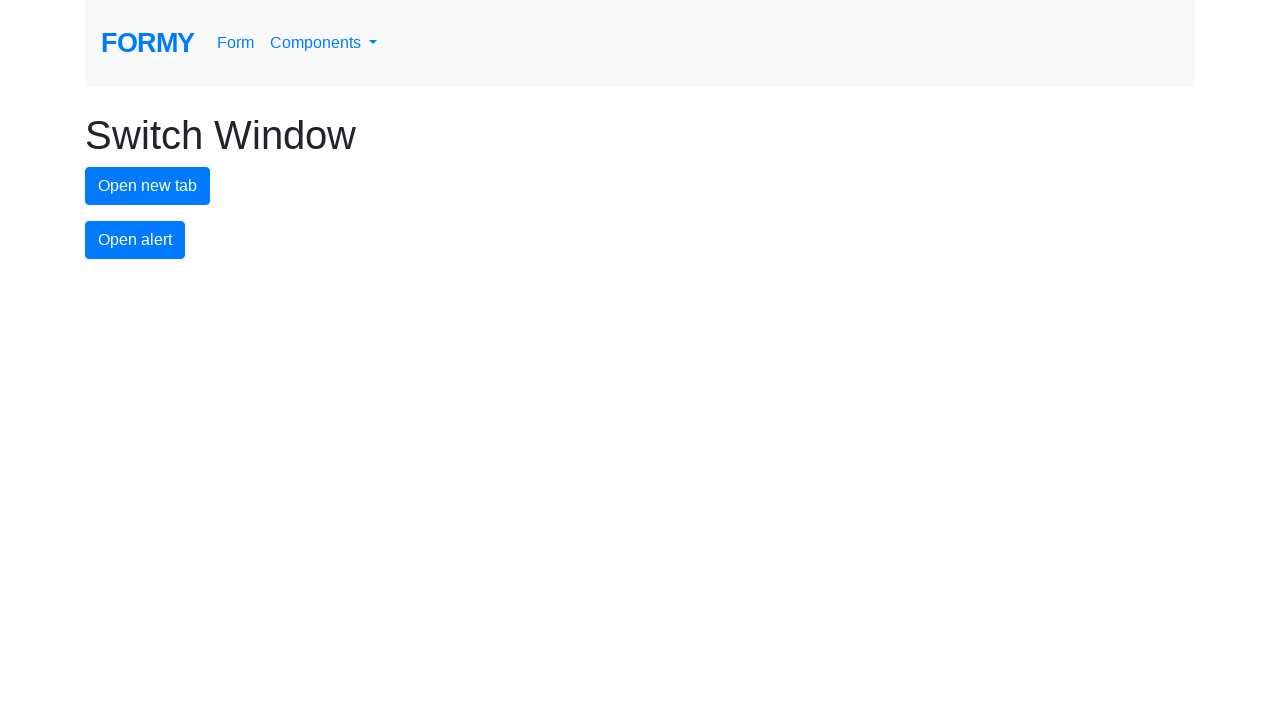

Clicked alert button to trigger the alert dialog at (135, 240) on #alert-button
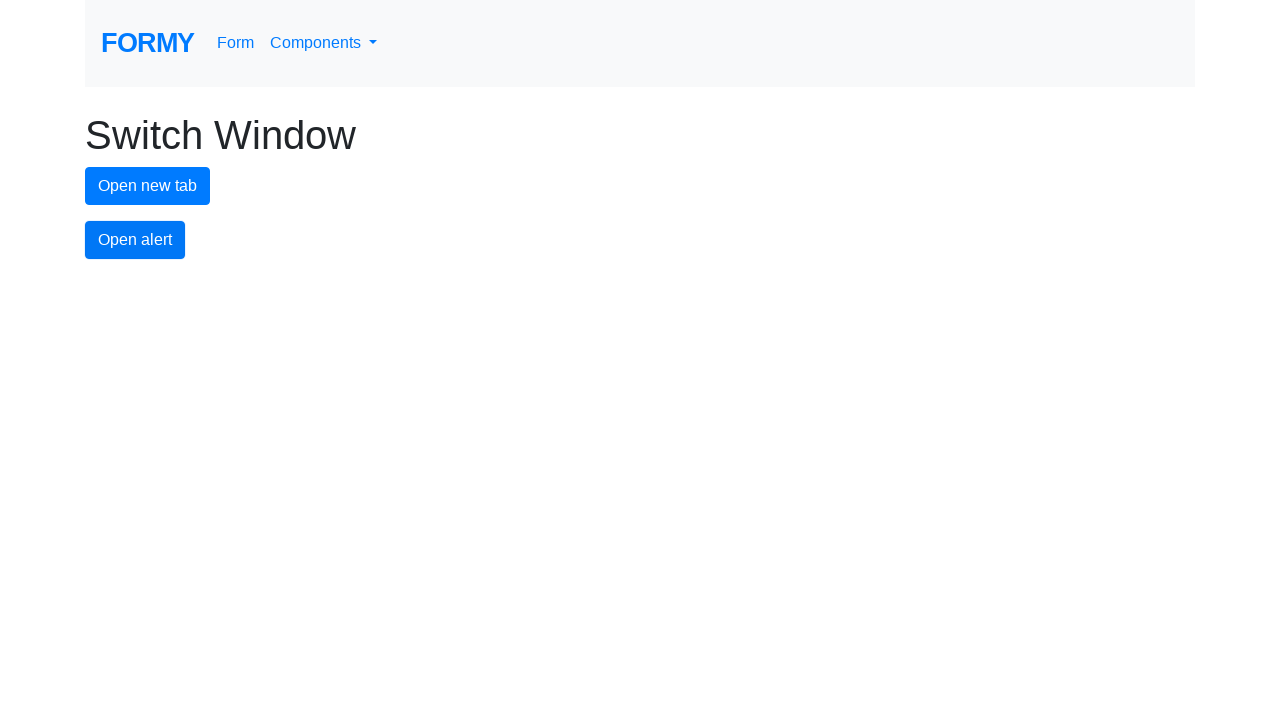

Waited for alert dialog handler to complete
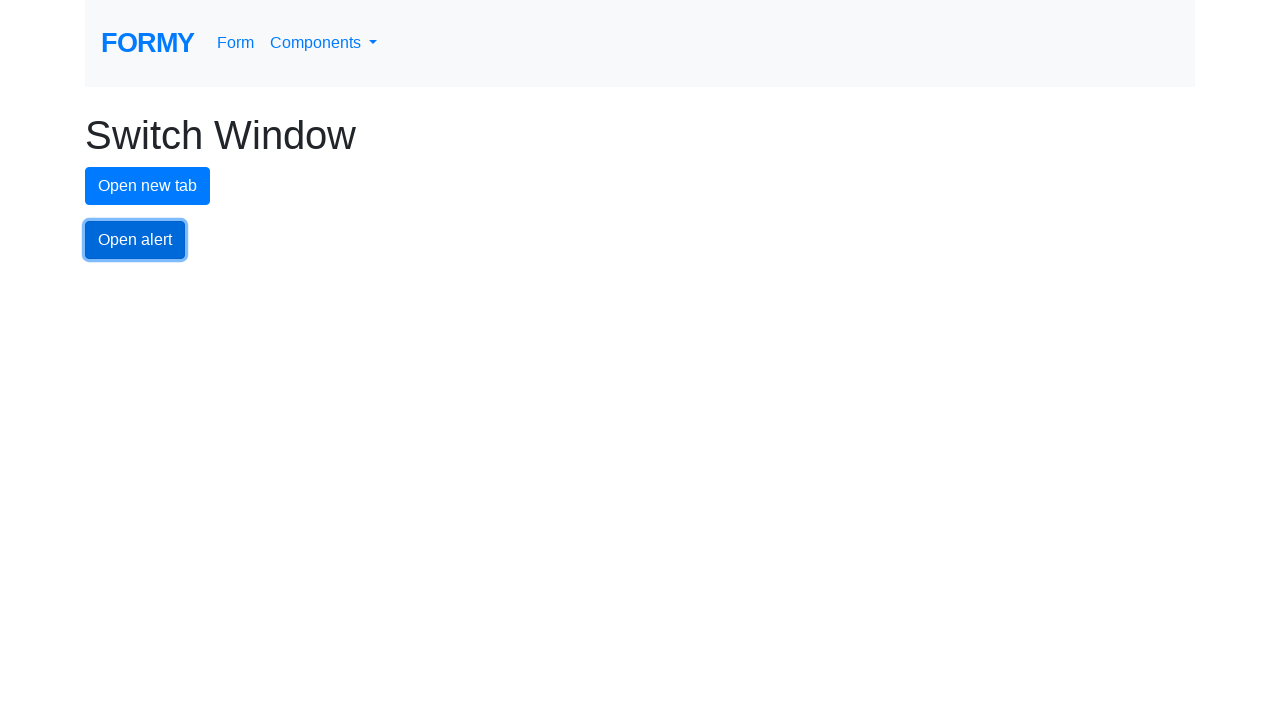

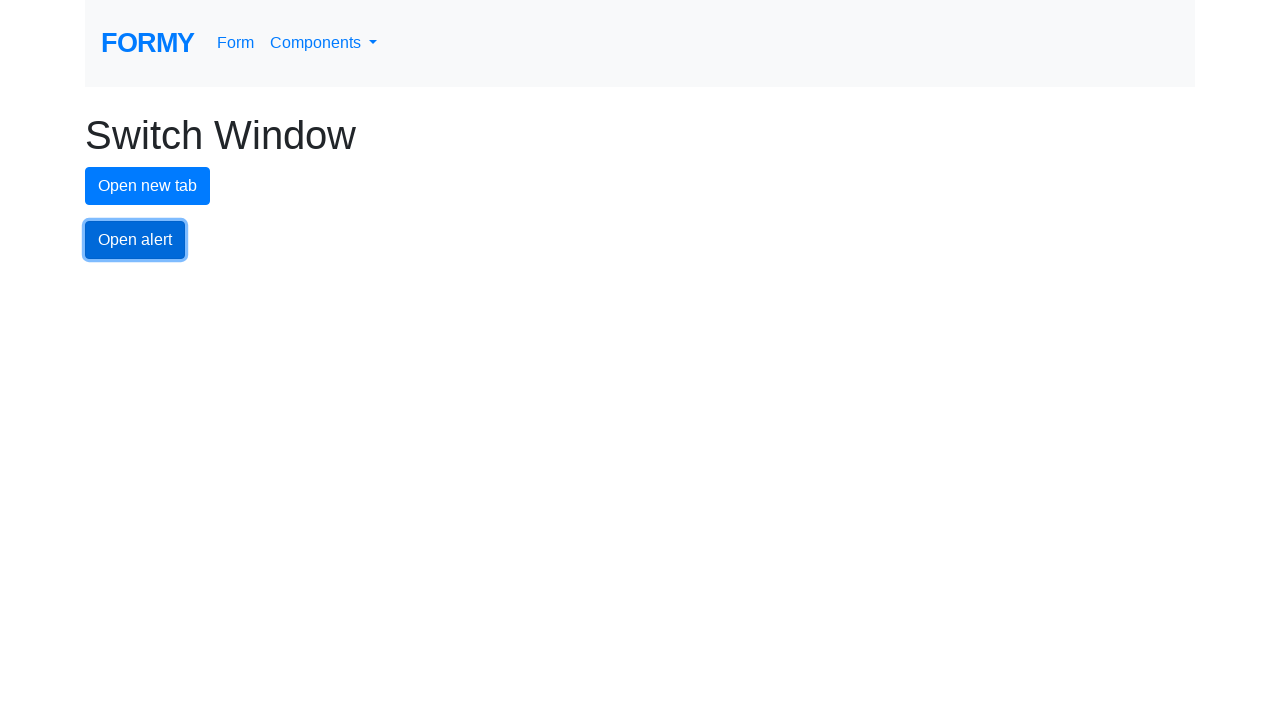